Tests filtering to display only completed items by clicking the Completed filter link

Starting URL: https://demo.playwright.dev/todomvc

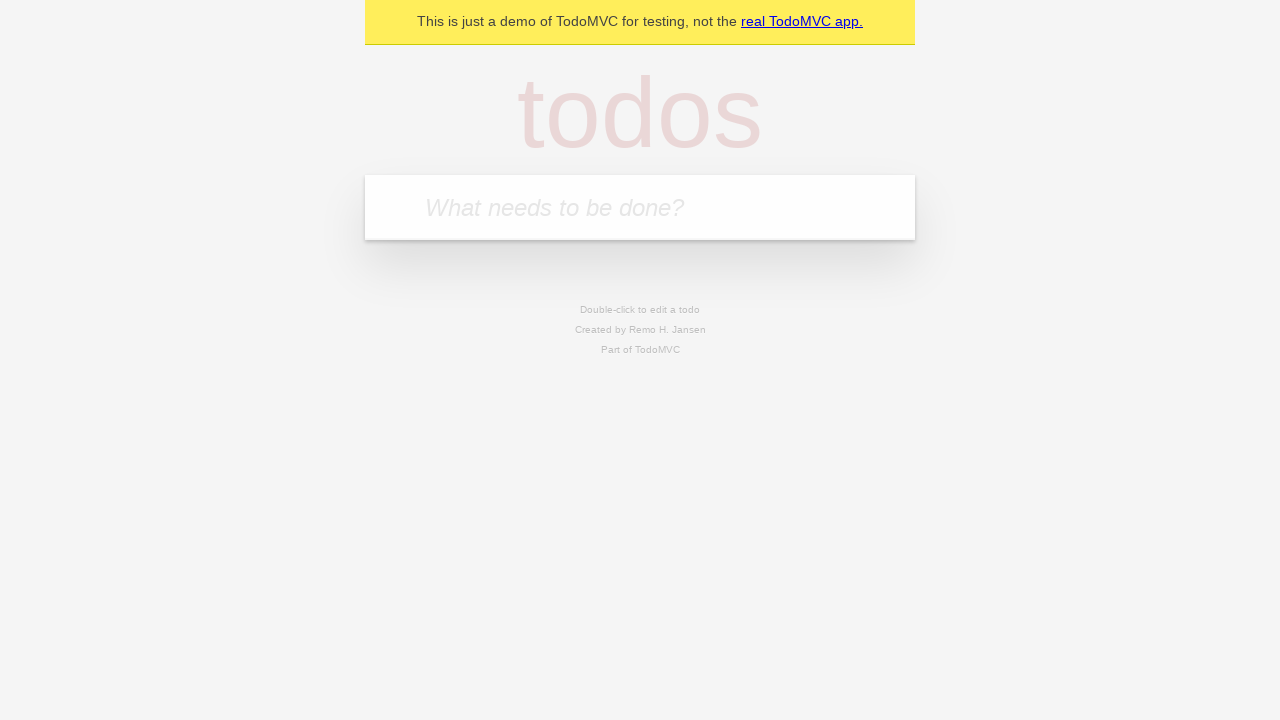

Filled todo input with 'buy some cheese' on internal:attr=[placeholder="What needs to be done?"i]
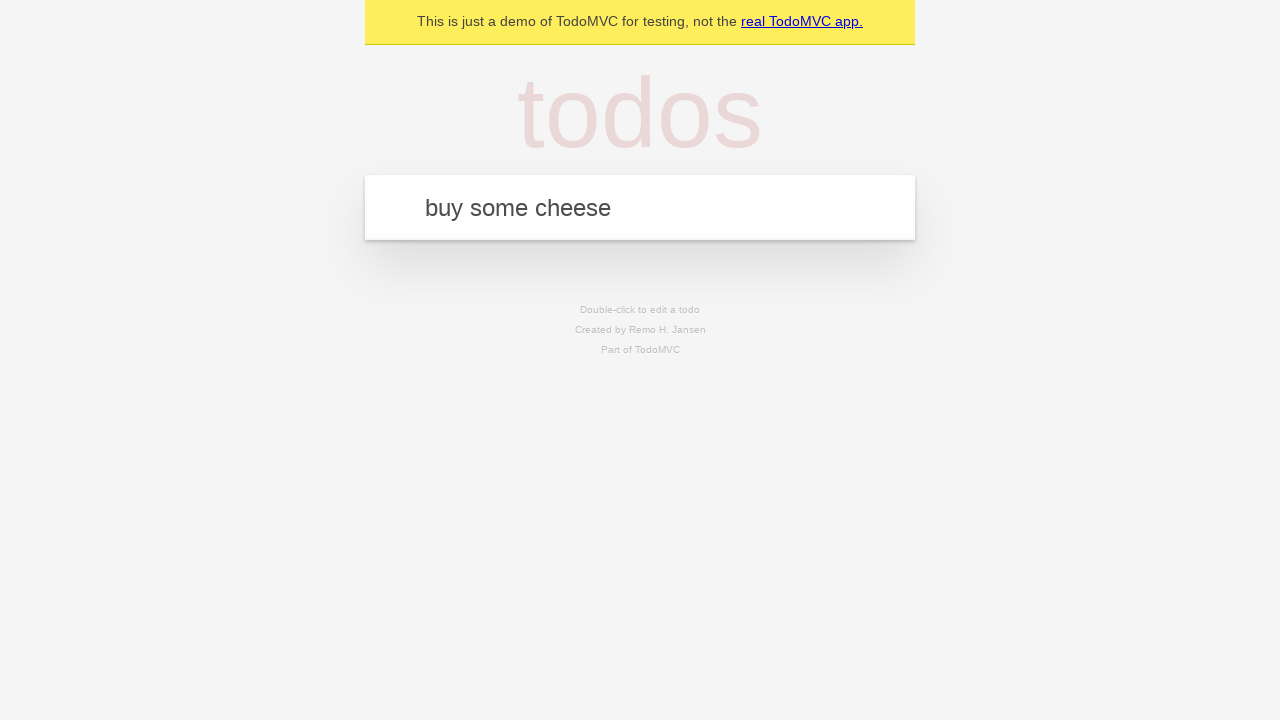

Pressed Enter to create todo 'buy some cheese' on internal:attr=[placeholder="What needs to be done?"i]
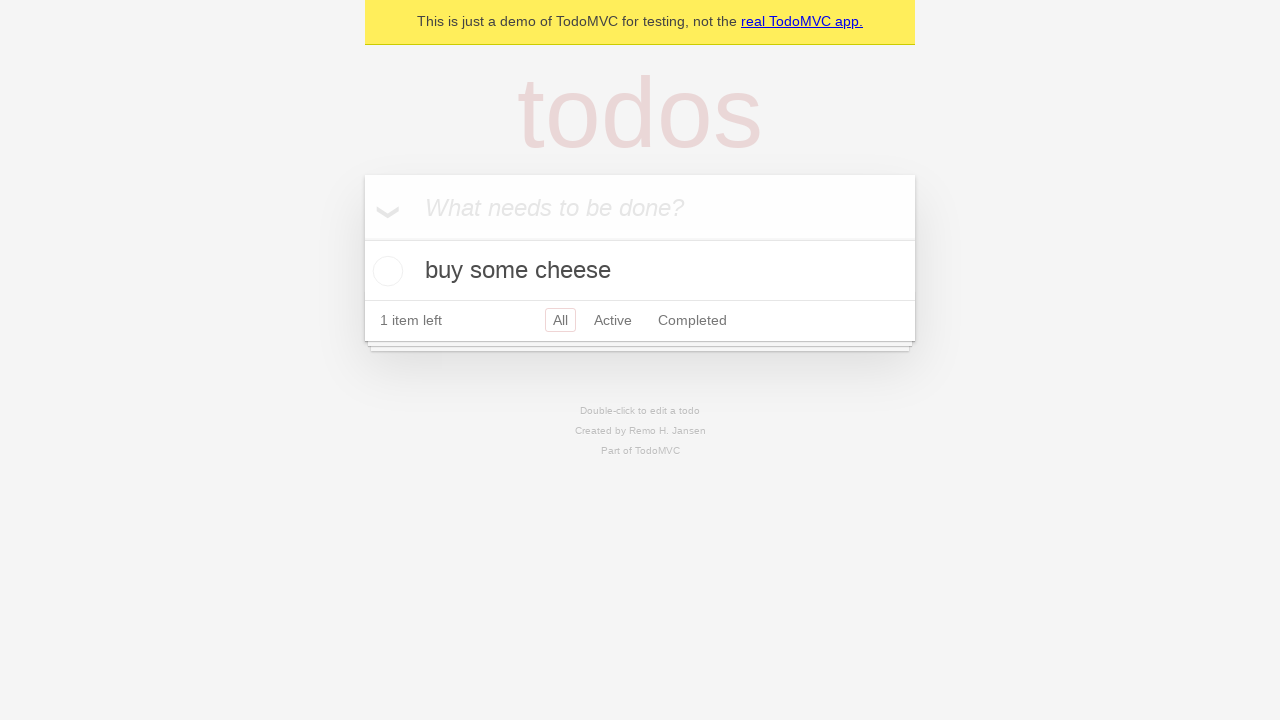

Filled todo input with 'feed the cat' on internal:attr=[placeholder="What needs to be done?"i]
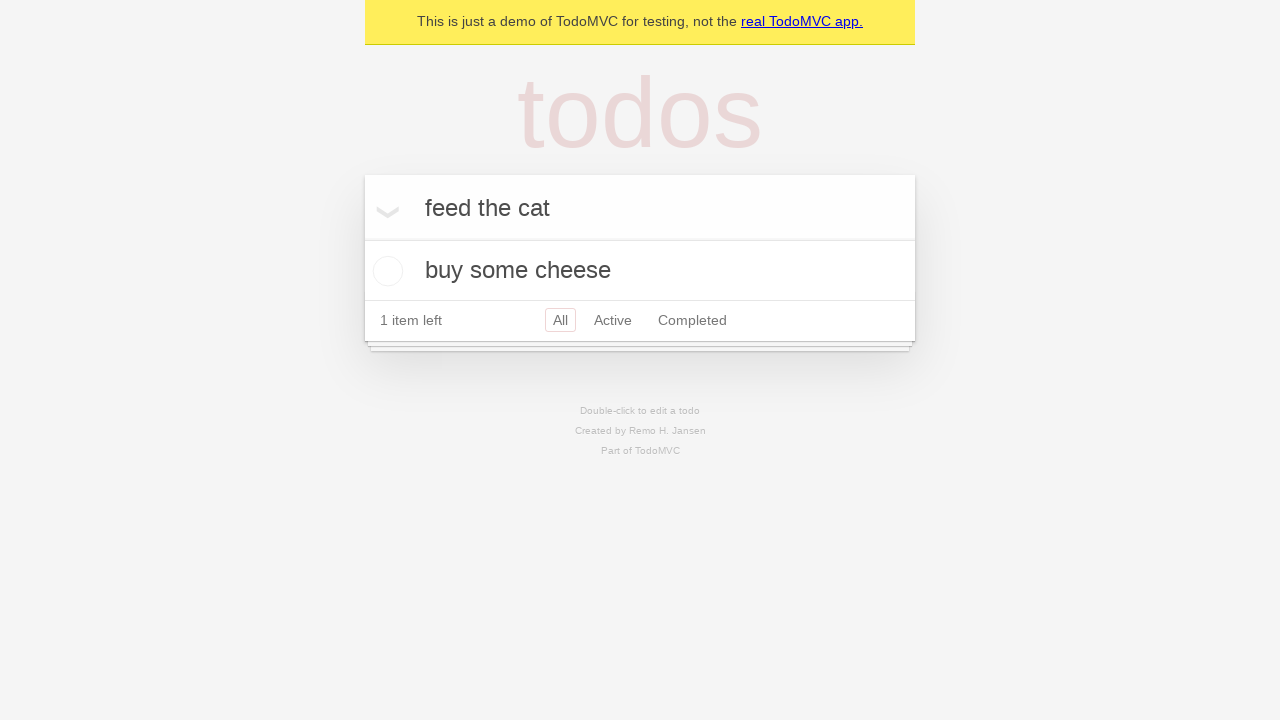

Pressed Enter to create todo 'feed the cat' on internal:attr=[placeholder="What needs to be done?"i]
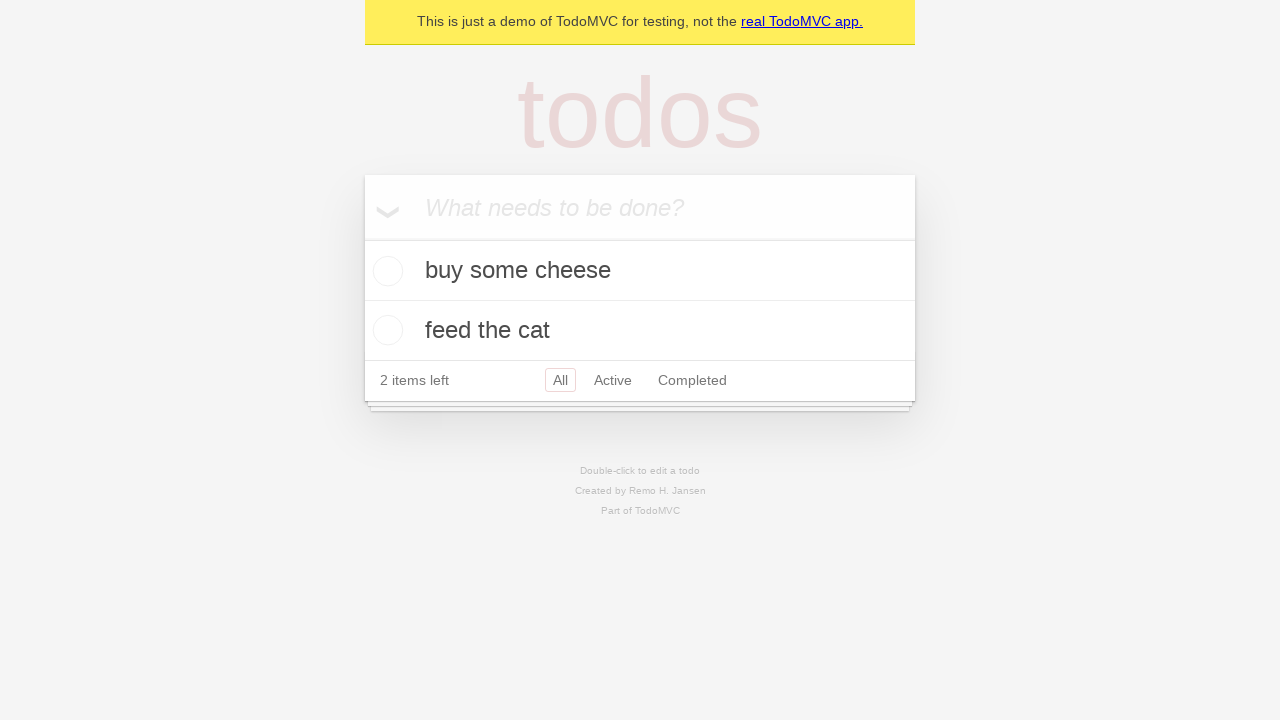

Filled todo input with 'book a doctors appointment' on internal:attr=[placeholder="What needs to be done?"i]
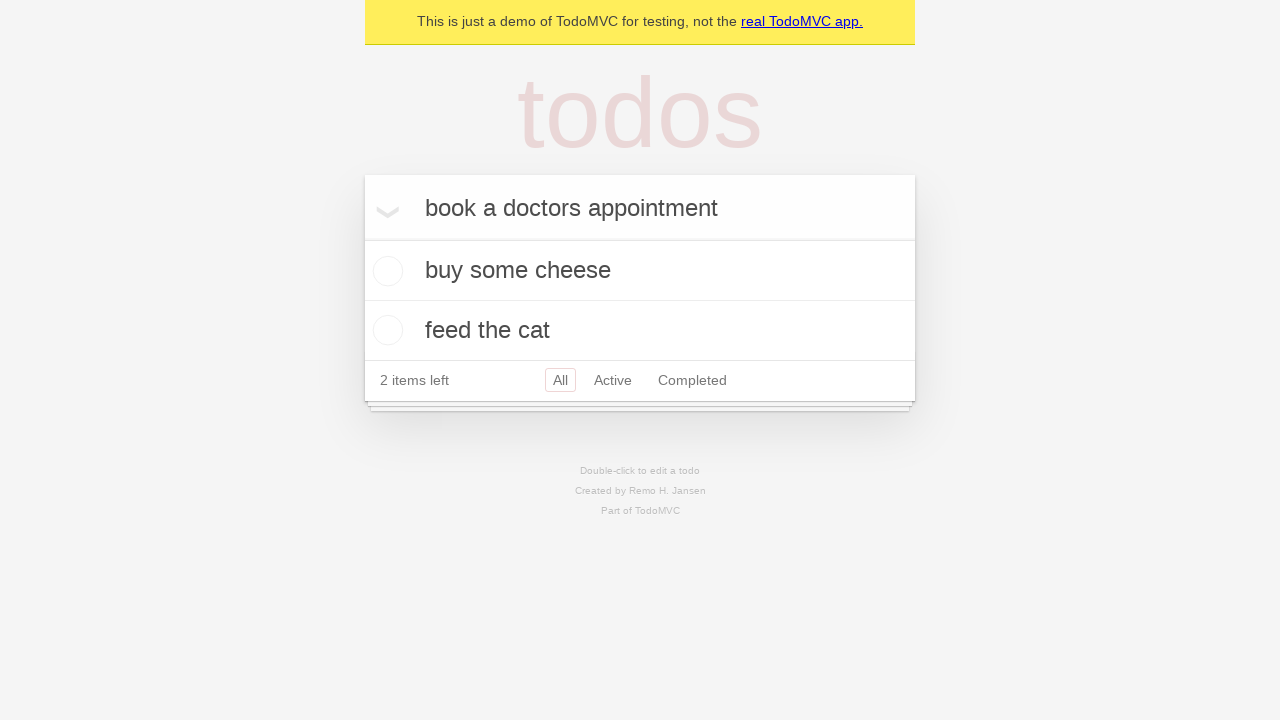

Pressed Enter to create todo 'book a doctors appointment' on internal:attr=[placeholder="What needs to be done?"i]
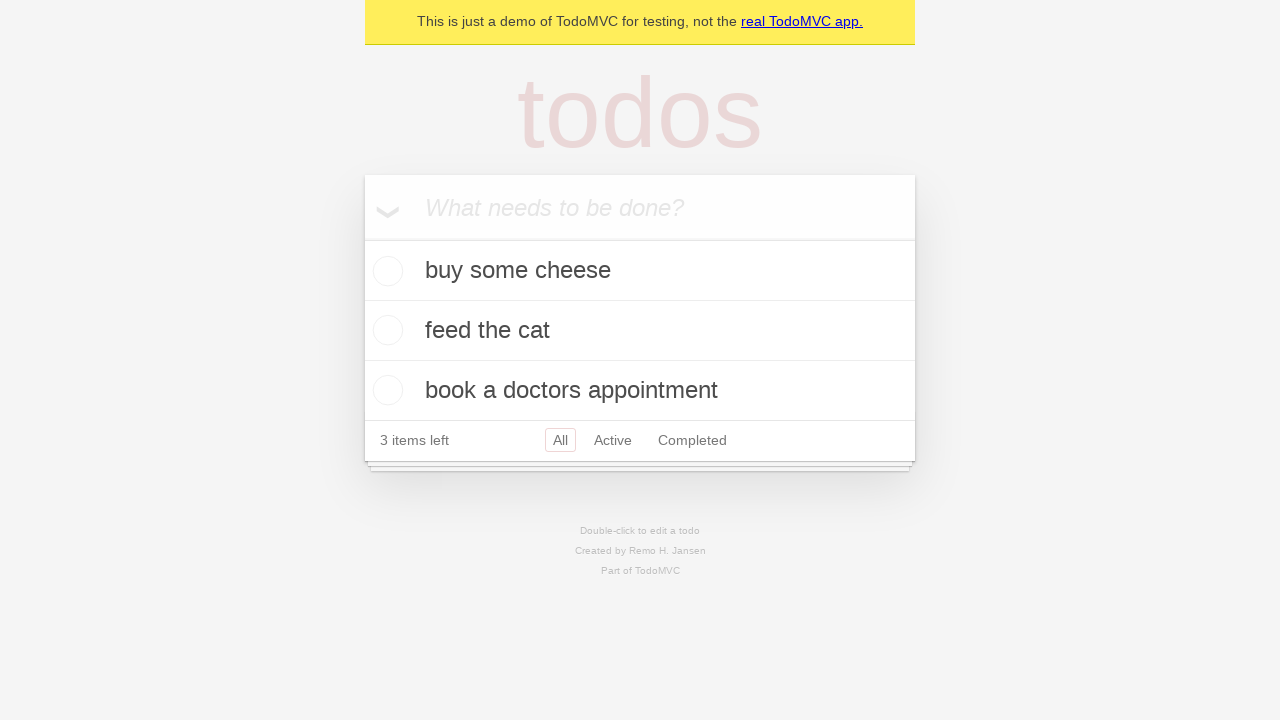

Checked the second todo item (feed the cat) at (385, 330) on internal:testid=[data-testid="todo-item"s] >> nth=1 >> internal:role=checkbox
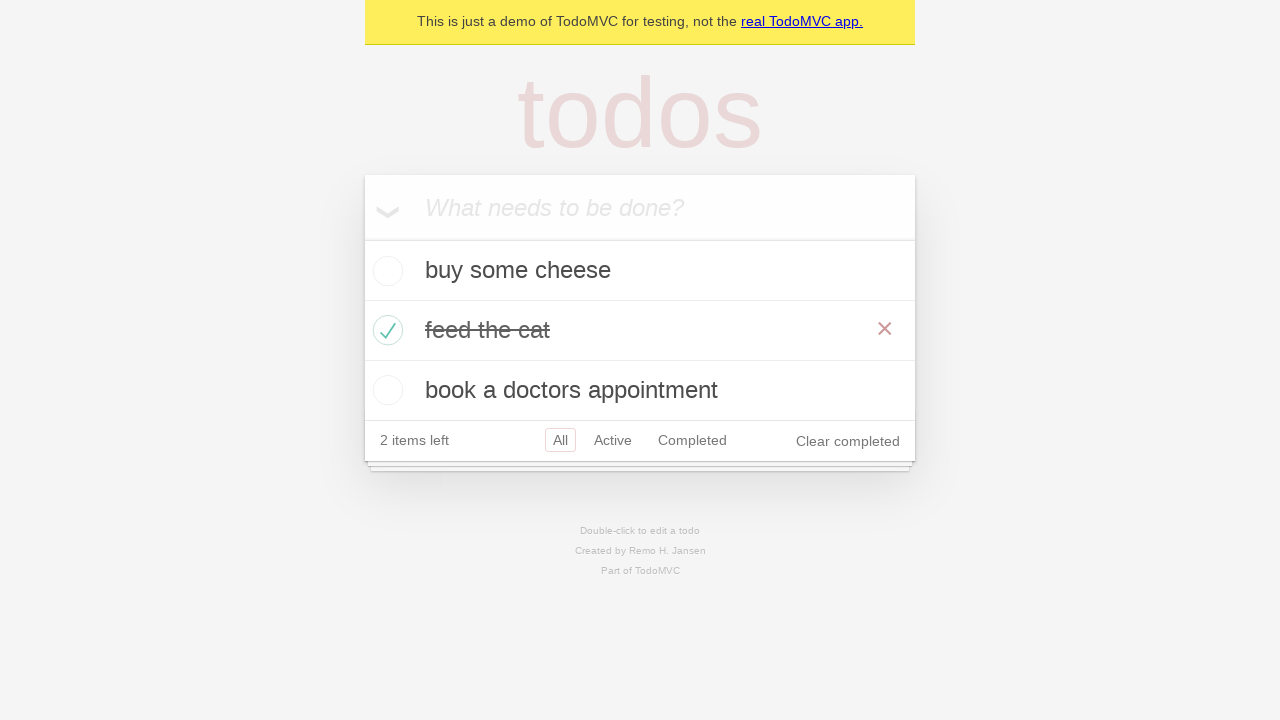

Clicked the Completed filter link at (692, 440) on internal:role=link[name="Completed"i]
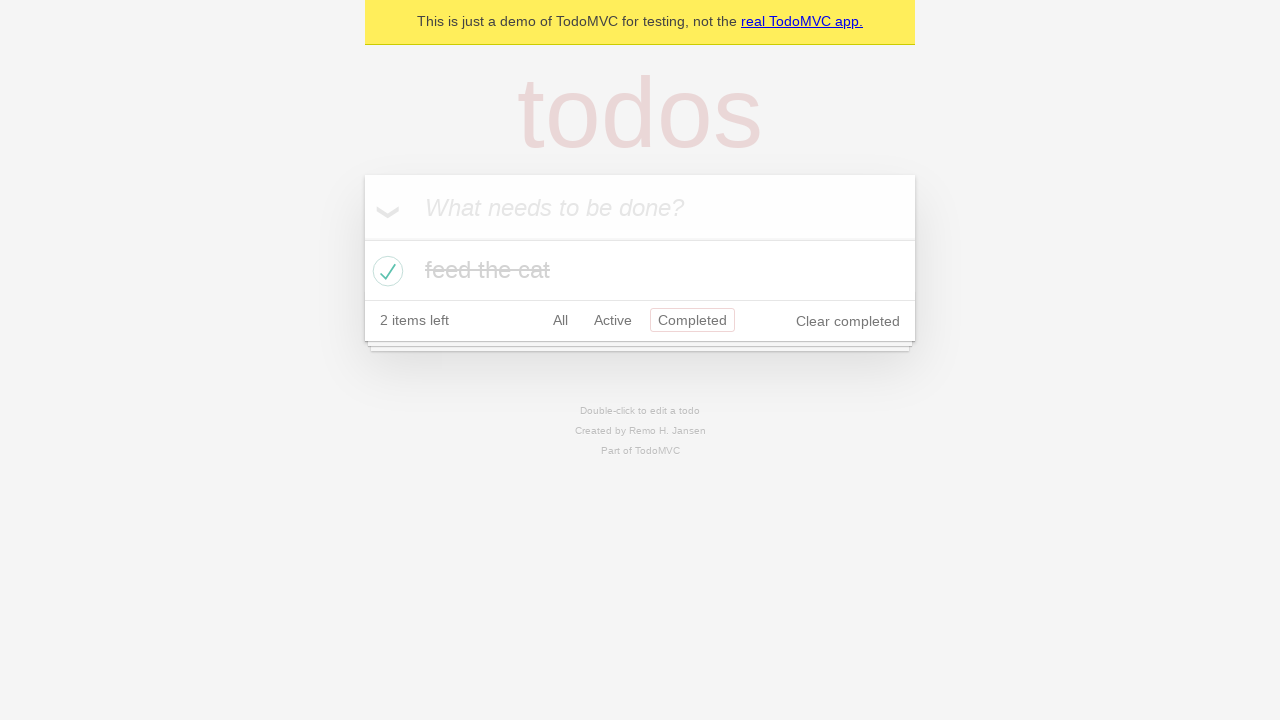

Verified that only 1 completed item is displayed
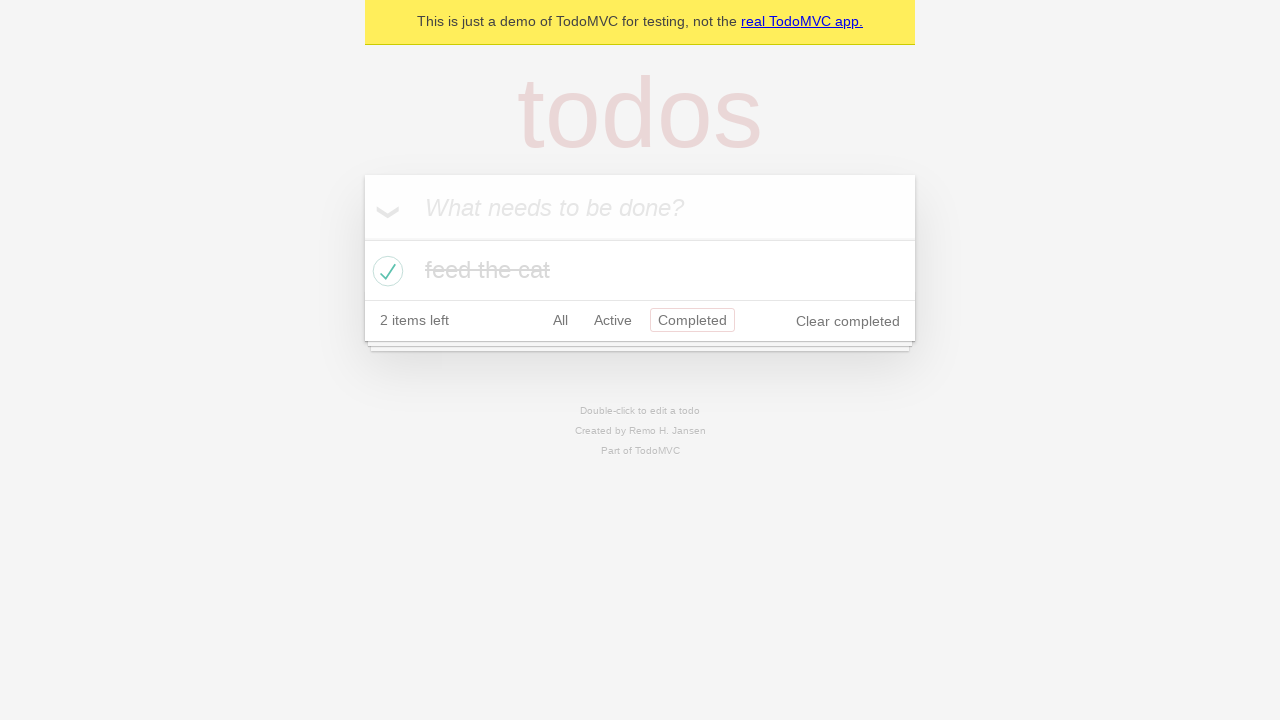

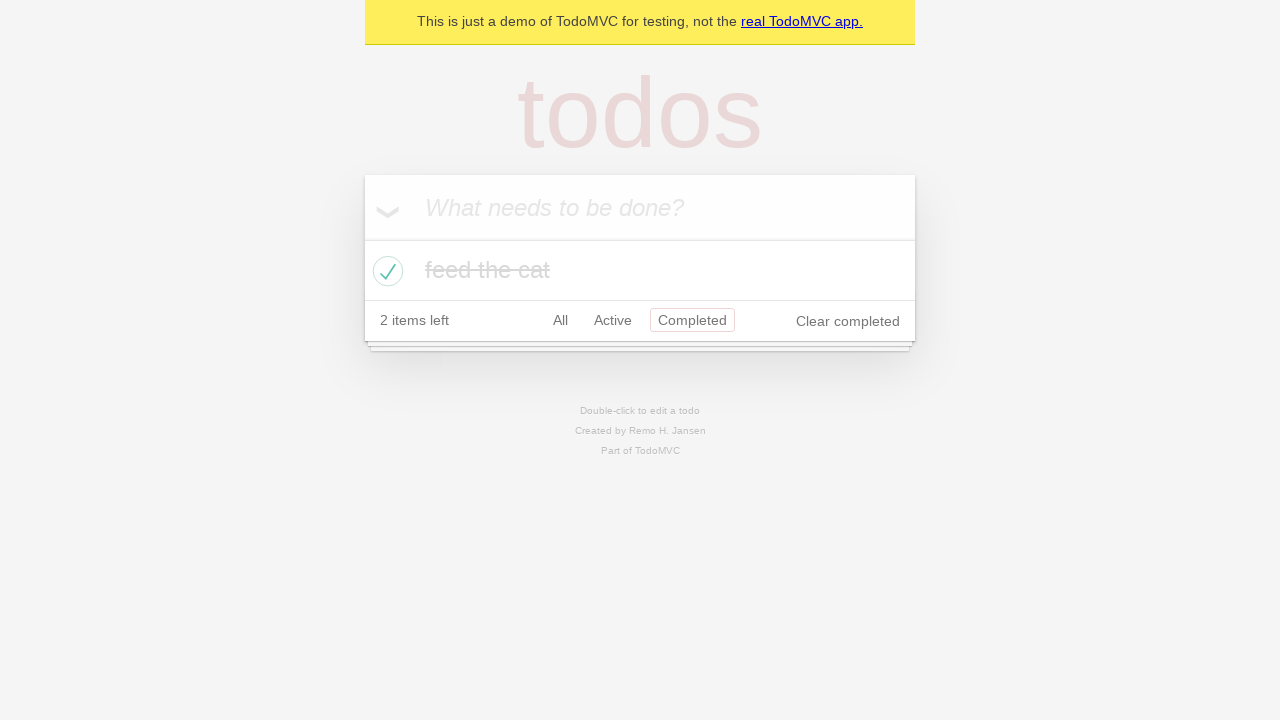